Tests that the OpenWeatherMap homepage loads correctly by verifying the URL contains 'openweathermap'

Starting URL: https://openweathermap.org/

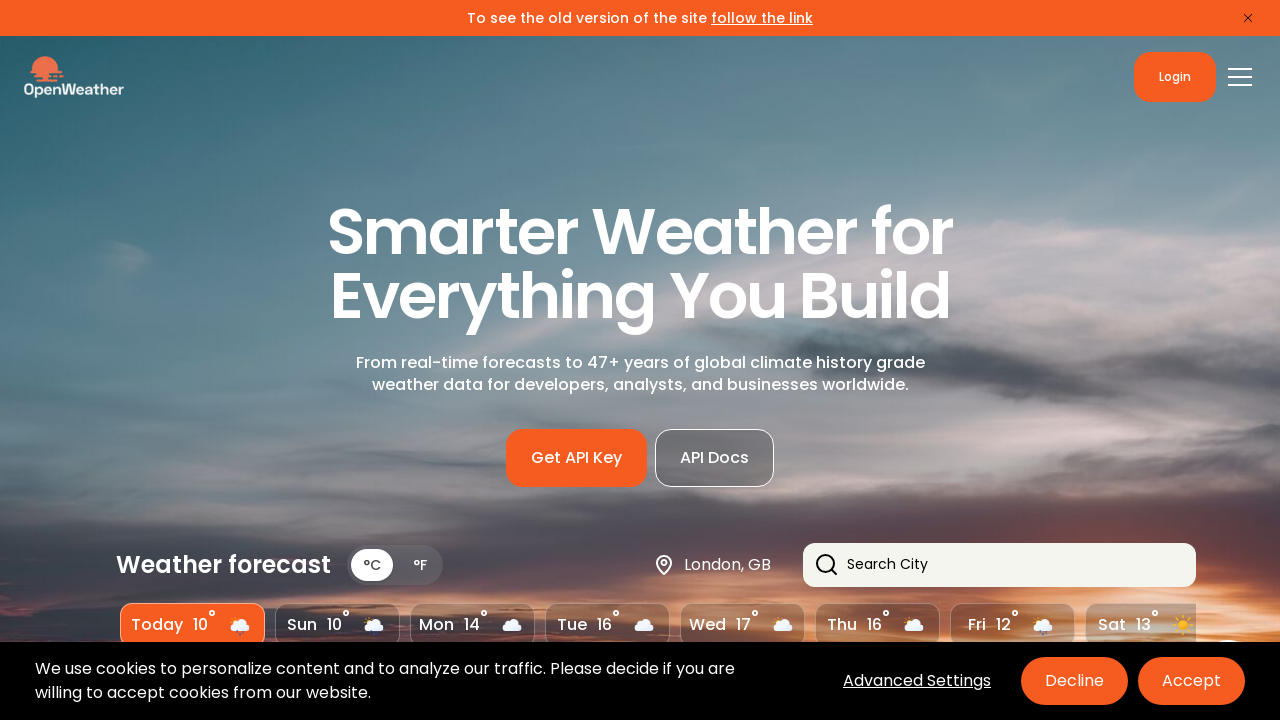

Navigated to OpenWeatherMap homepage
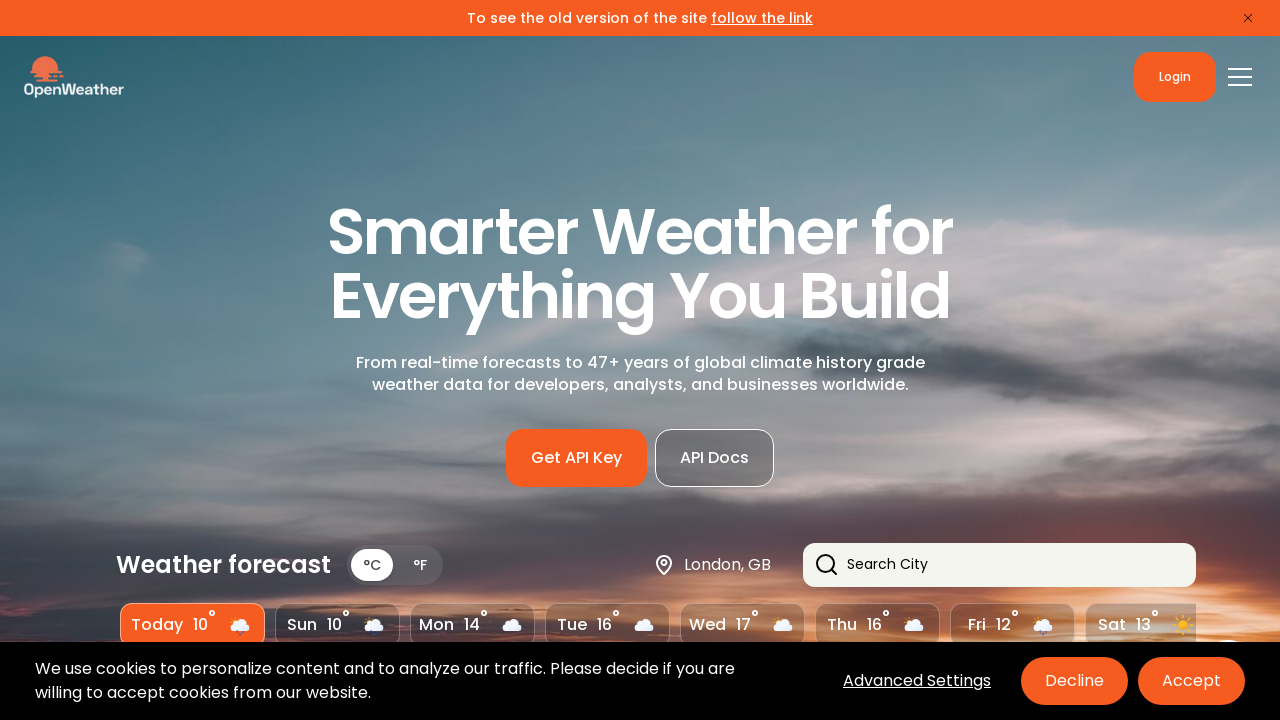

Page DOM content loaded
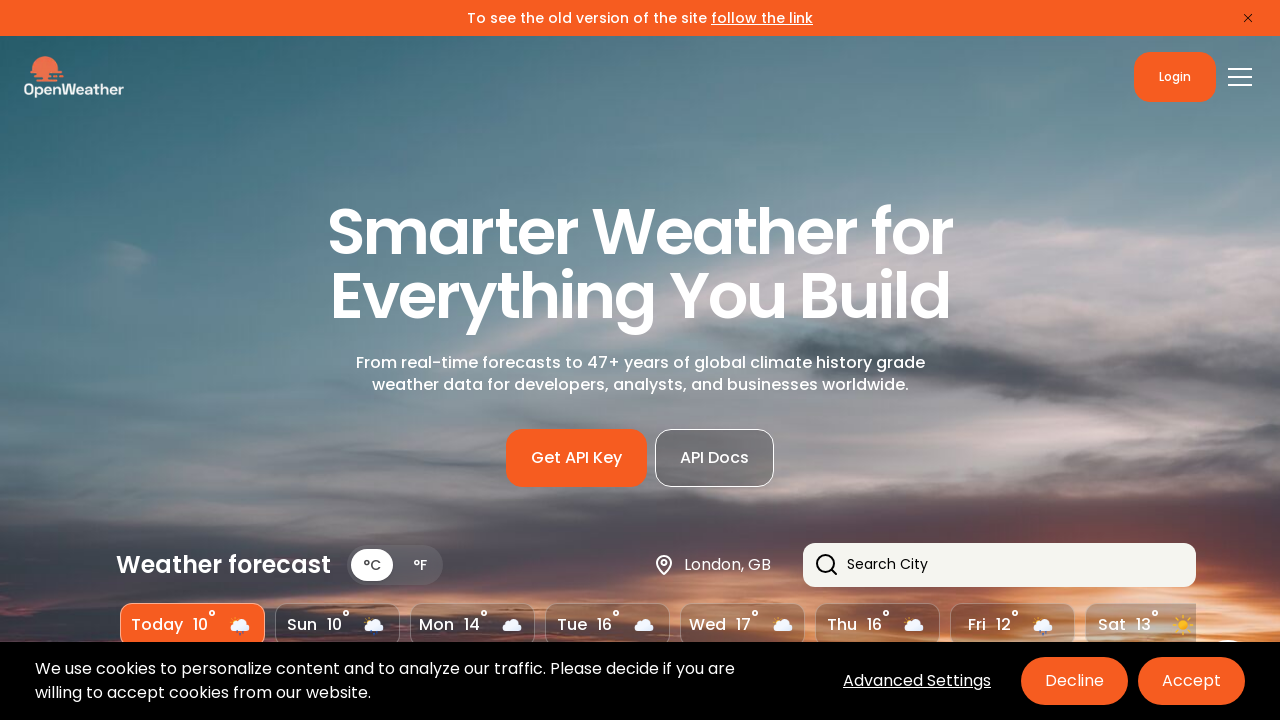

Verified URL contains 'openweathermap'
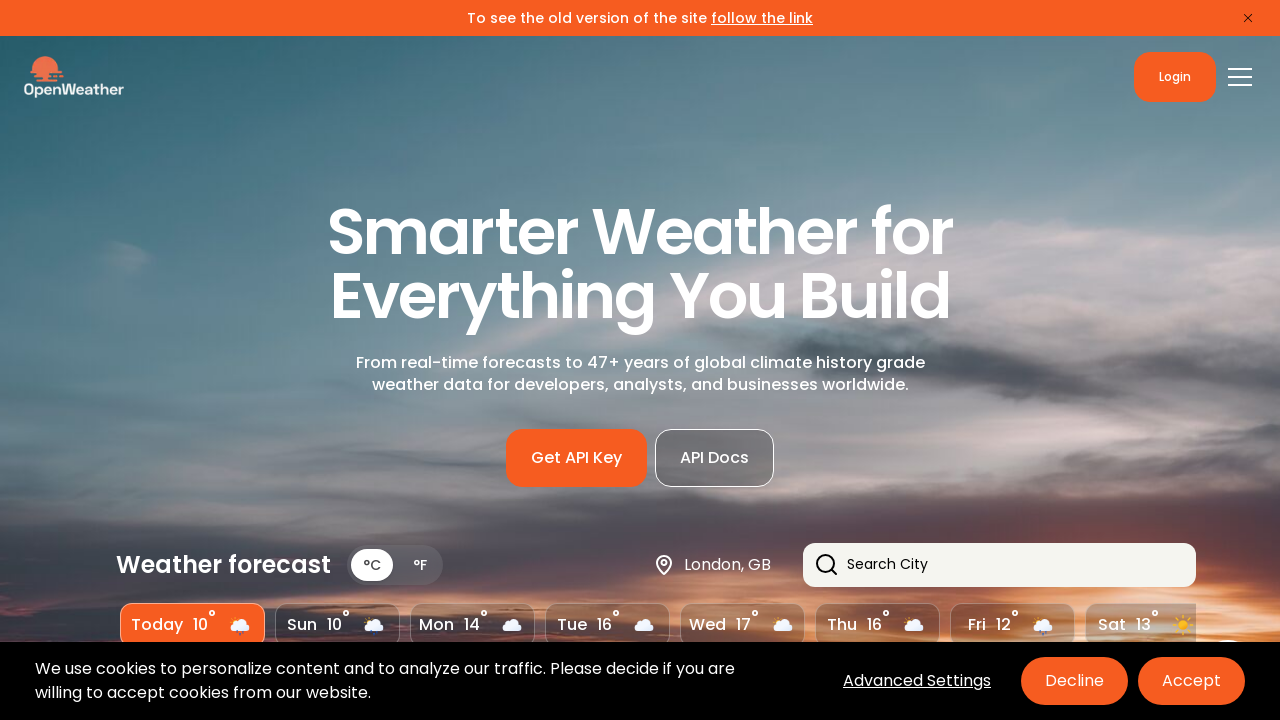

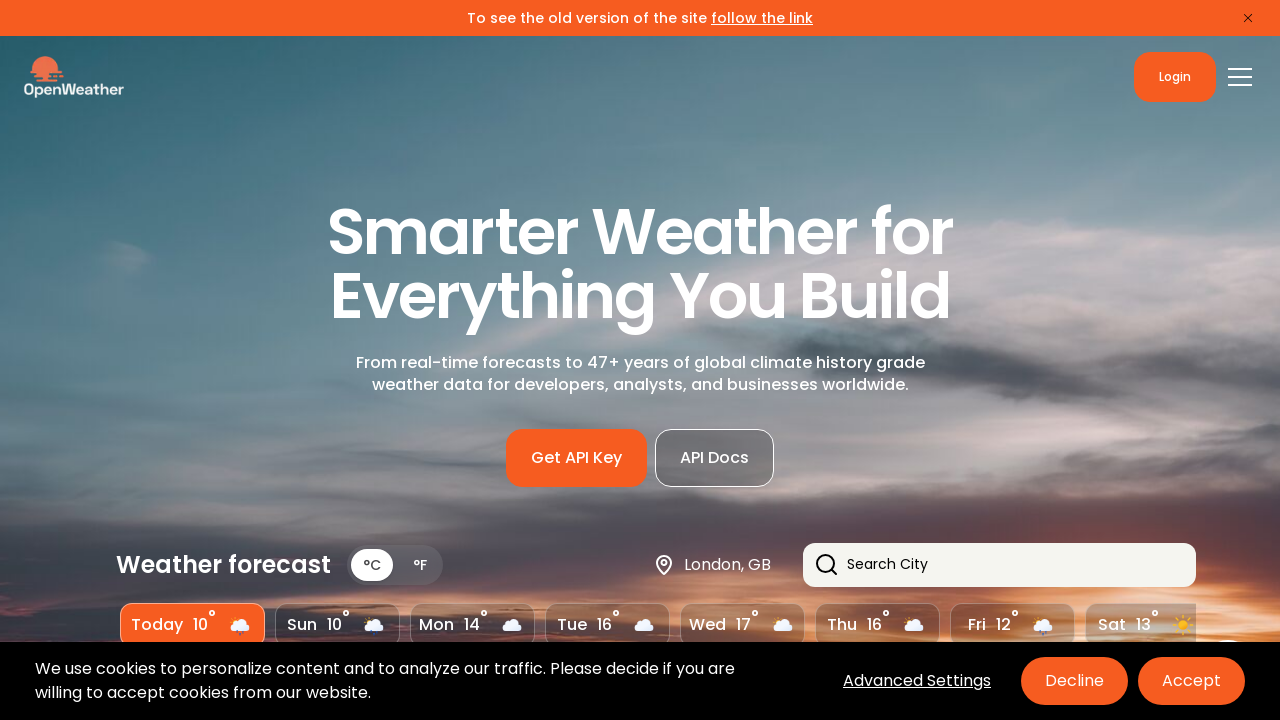